Tests JavaScript alert box handling by clicking a button that triggers an alert and then dismissing the alert by clicking the Cancel button.

Starting URL: http://testautomationpractice.blogspot.com/

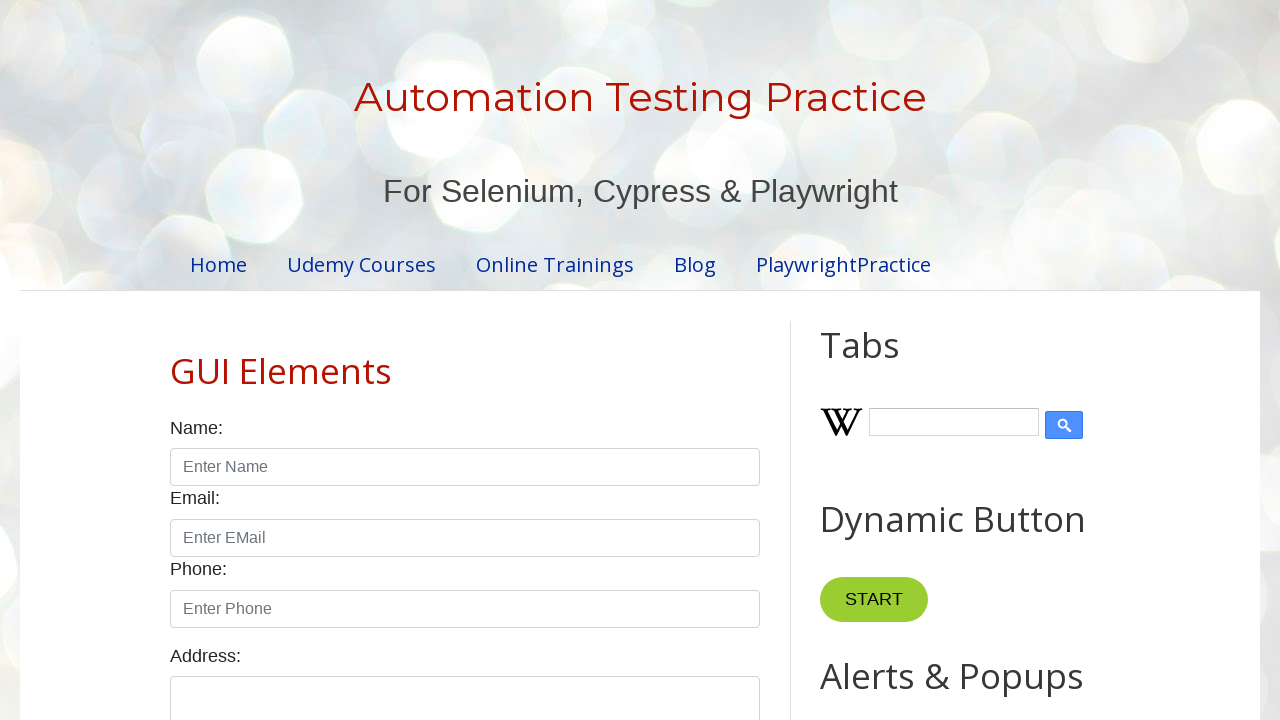

Set up dialog handler to dismiss alerts by clicking Cancel
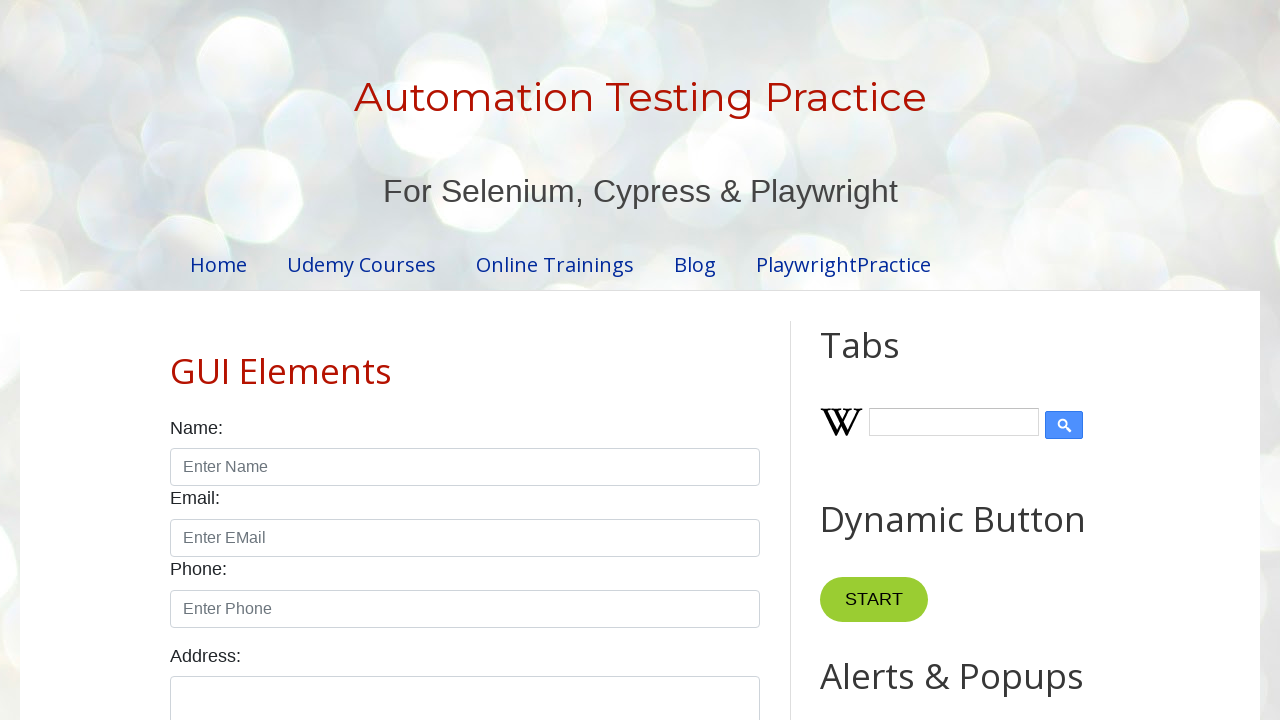

Clicked button to trigger alert box at (888, 361) on xpath=//*[@id='HTML9']/div[1]/button
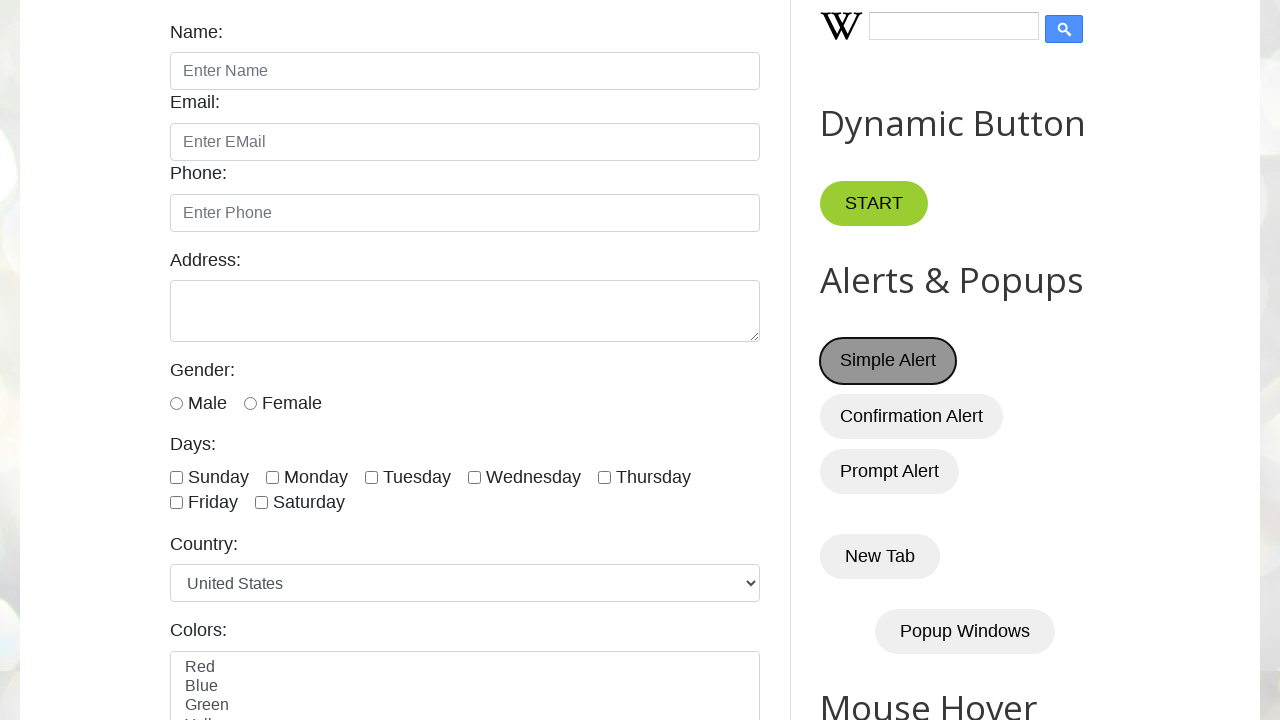

Waited for alert dismissal to complete
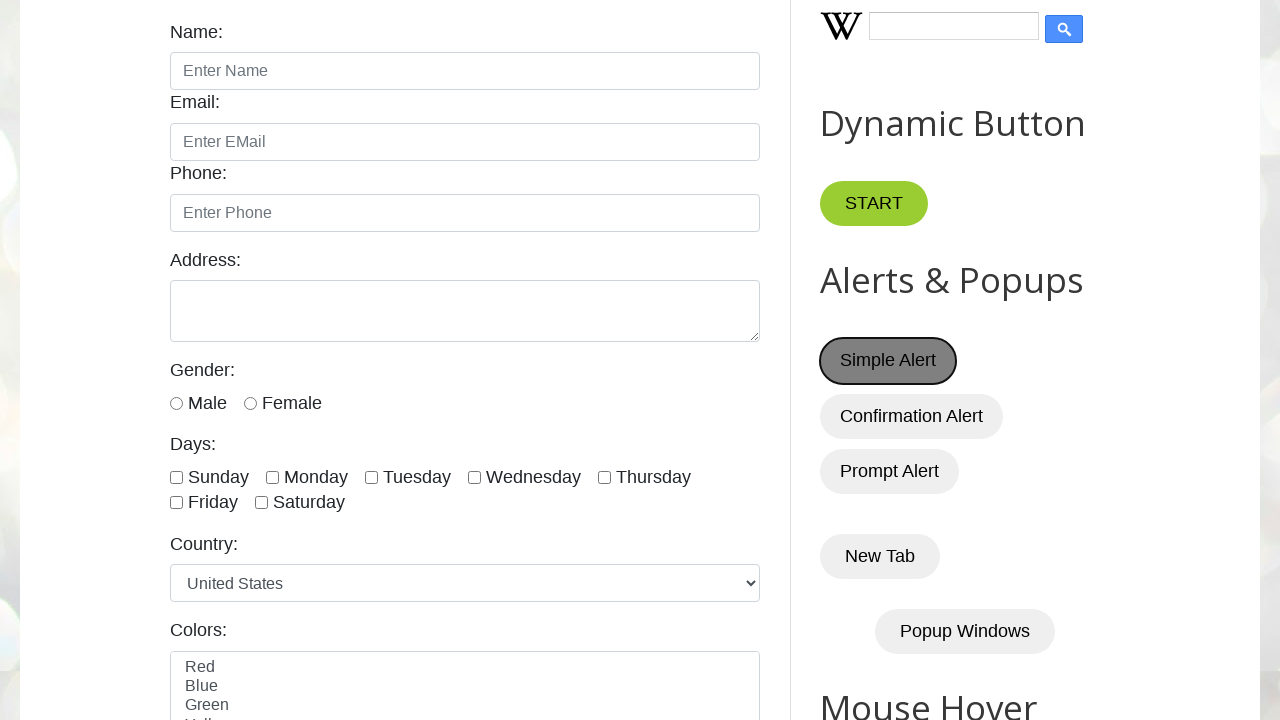

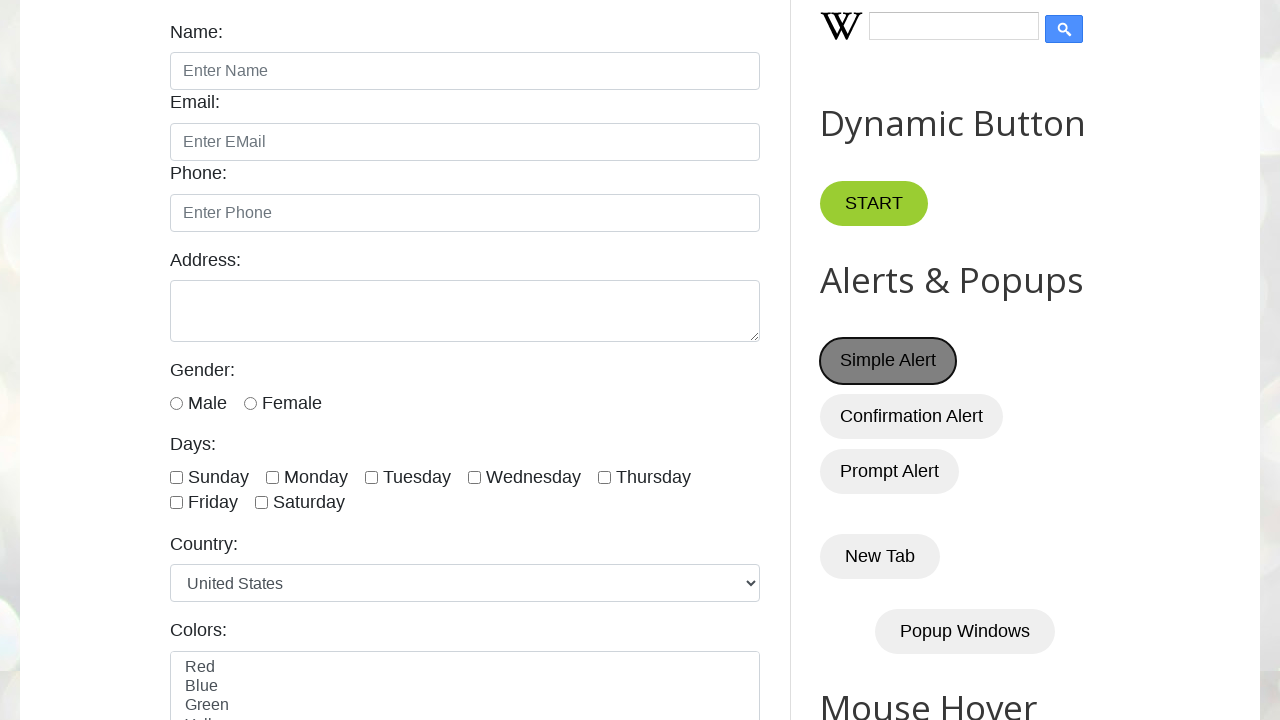